Tests horizontal slider interaction by clicking on the slider and pressing arrow keys to move it to a specific value (4.5).

Starting URL: https://the-internet.herokuapp.com/horizontal_slider

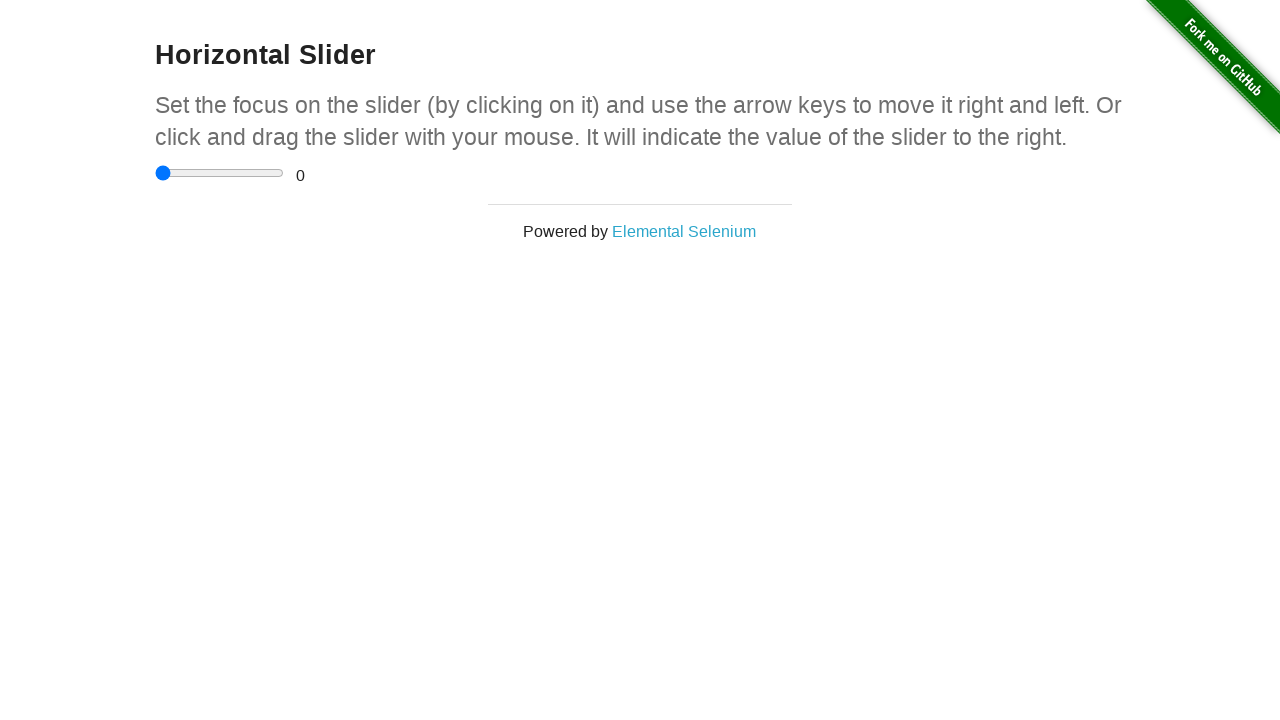

Clicked on the horizontal slider to focus it at (220, 173) on internal:role=slider
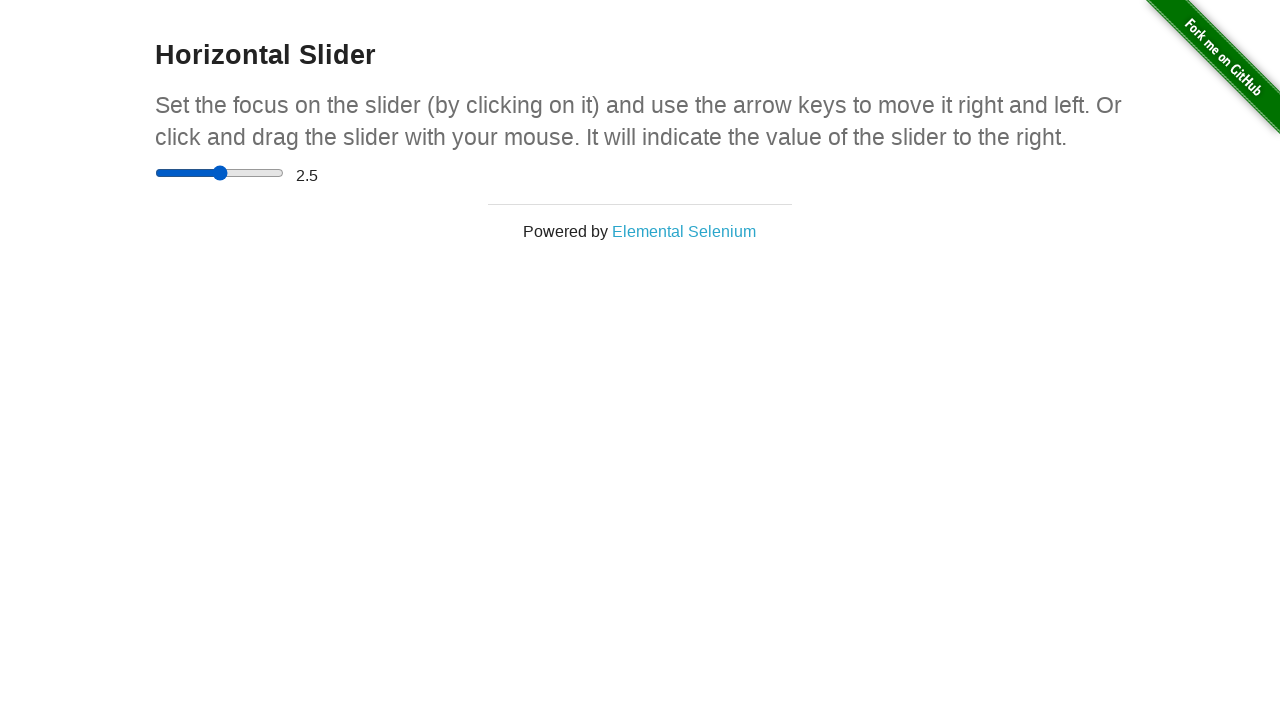

Read current slider value: 2.5
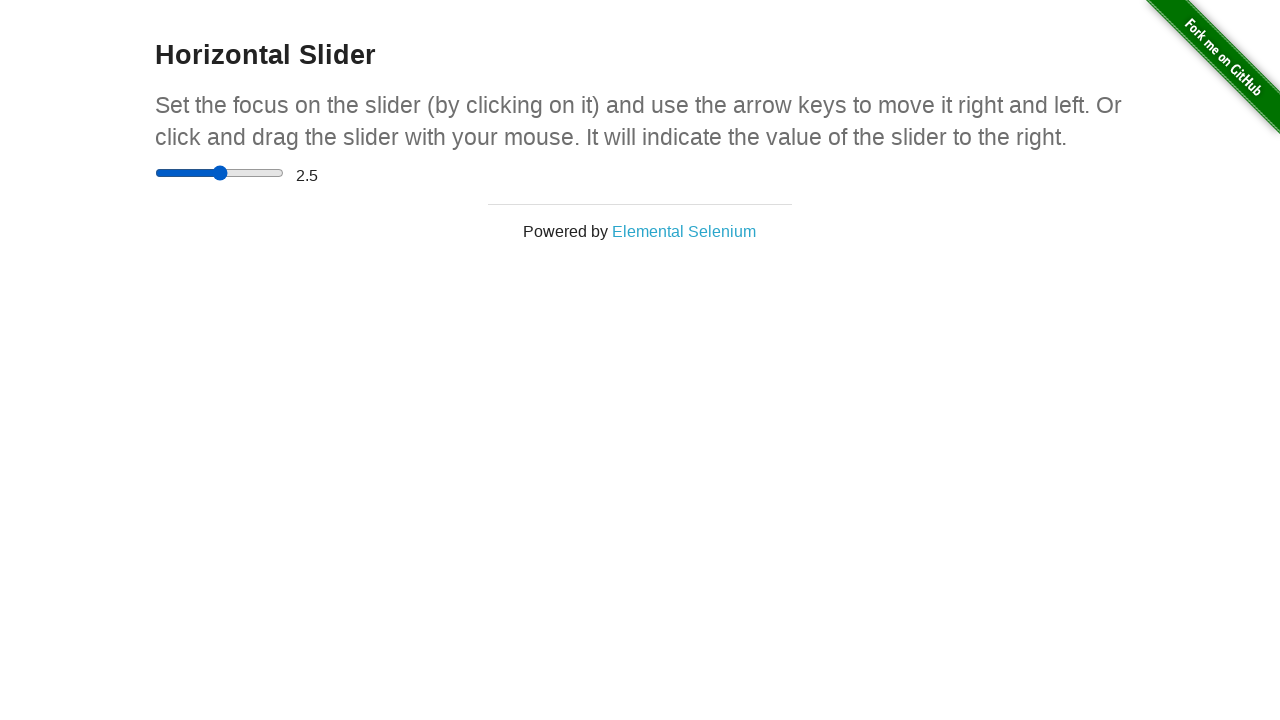

Pressed ArrowRight to move slider on internal:role=slider
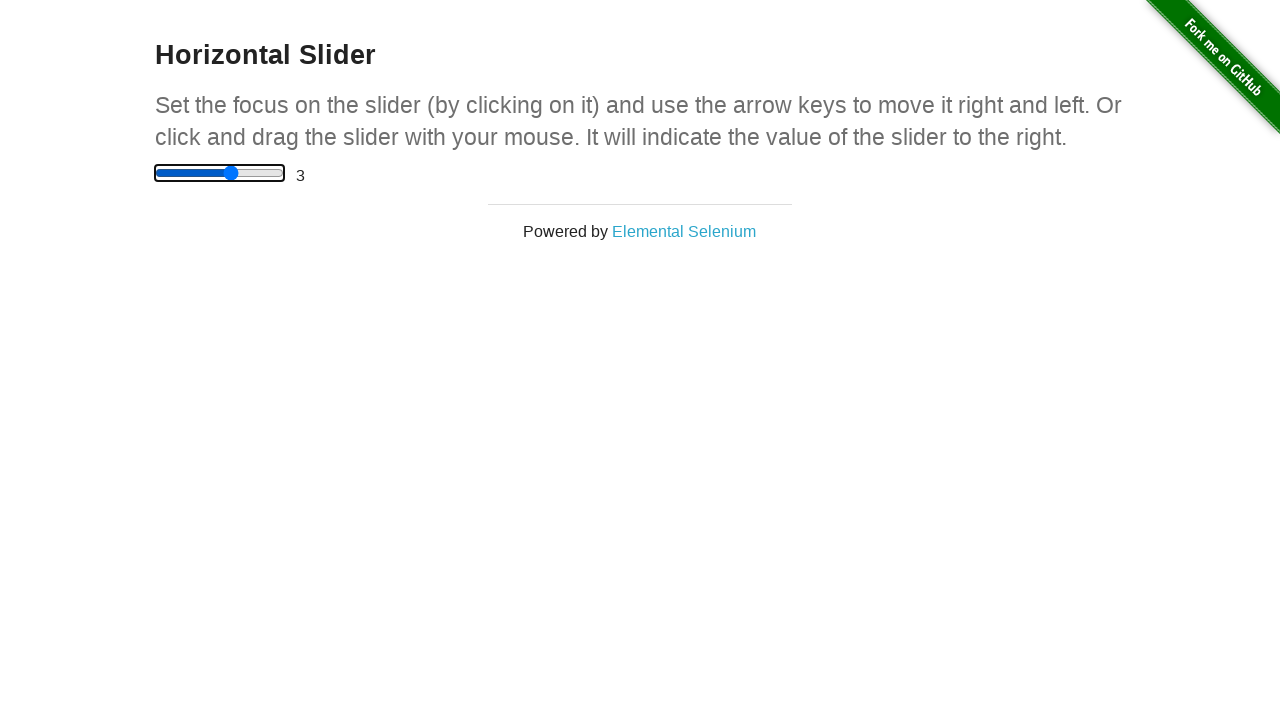

Read current slider value: 3
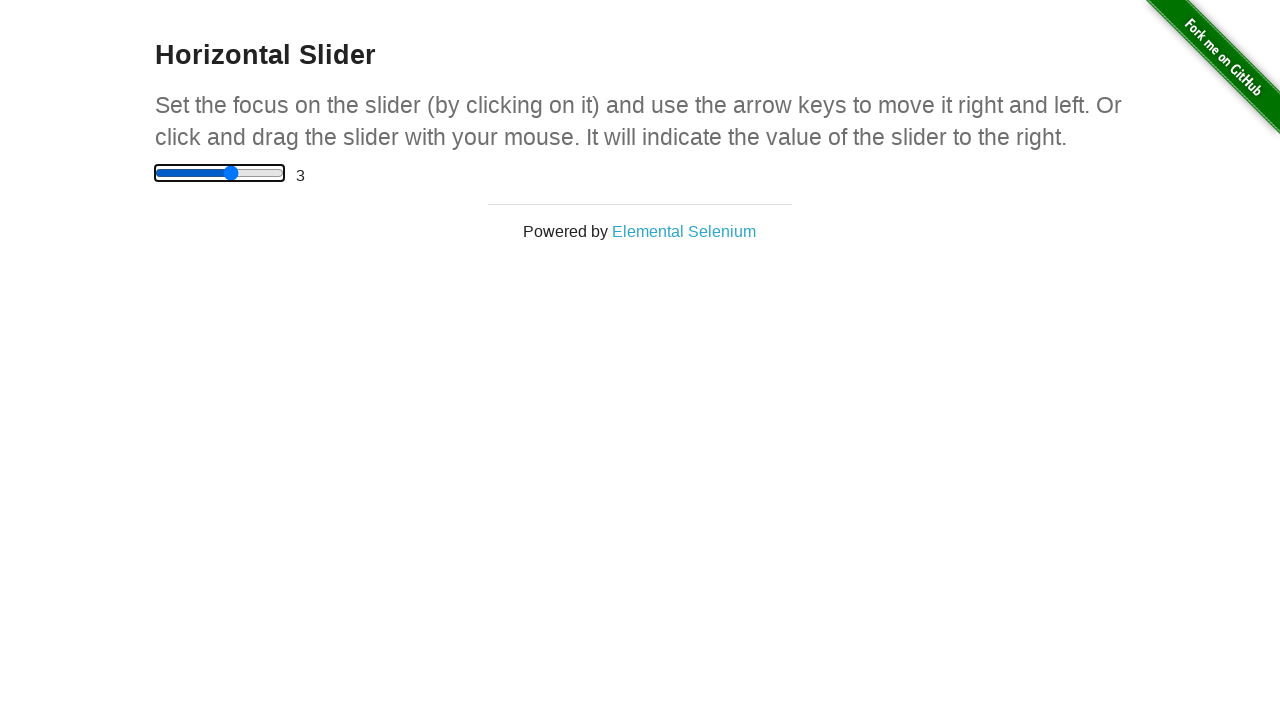

Pressed ArrowRight to move slider on internal:role=slider
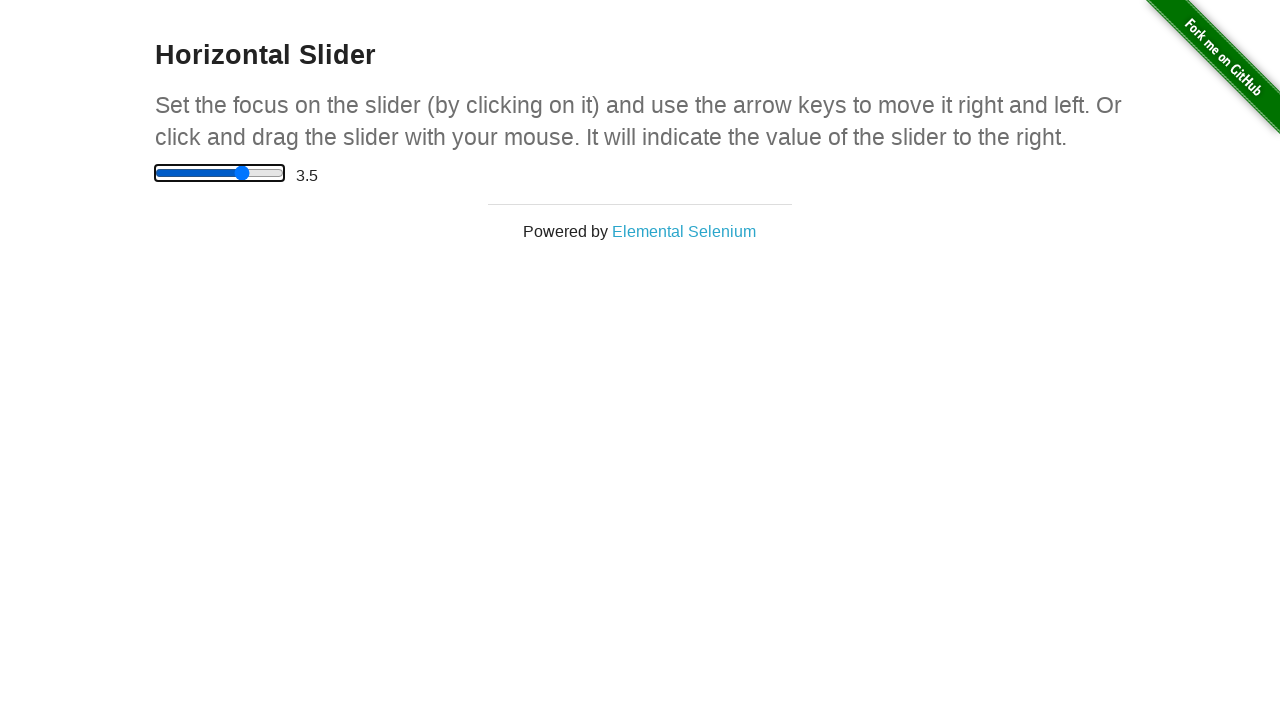

Read current slider value: 3.5
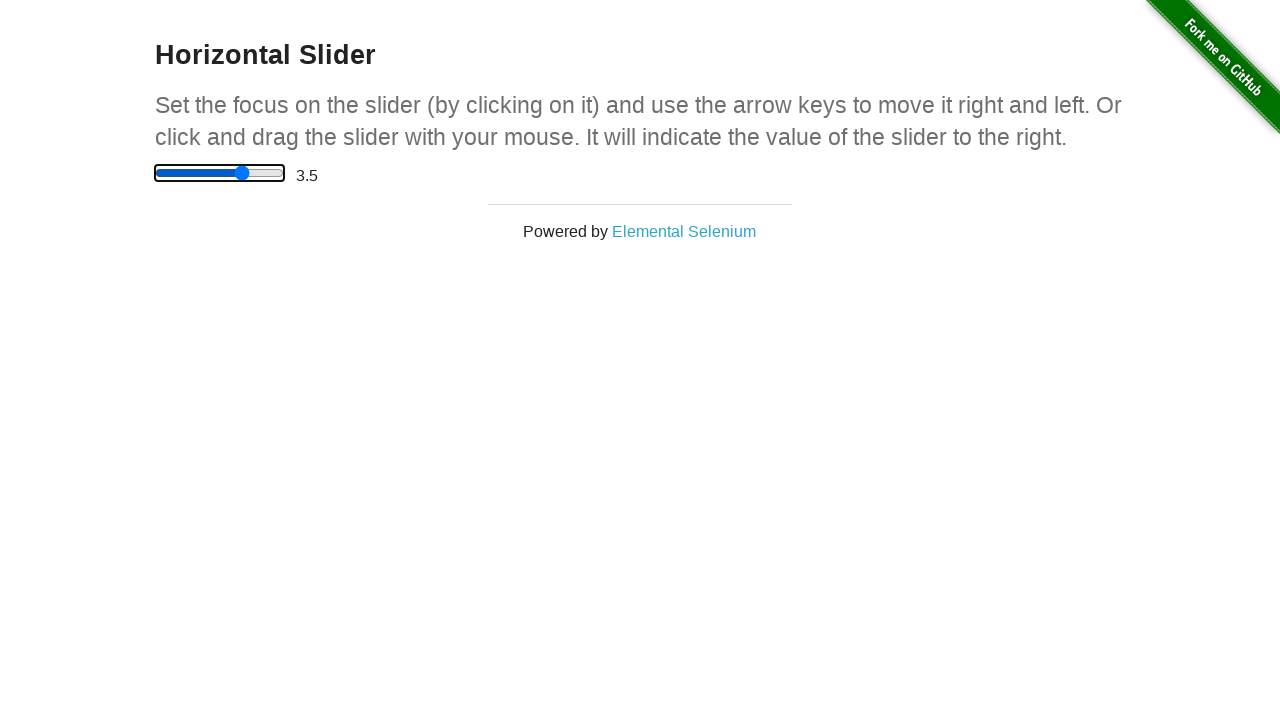

Pressed ArrowRight to move slider on internal:role=slider
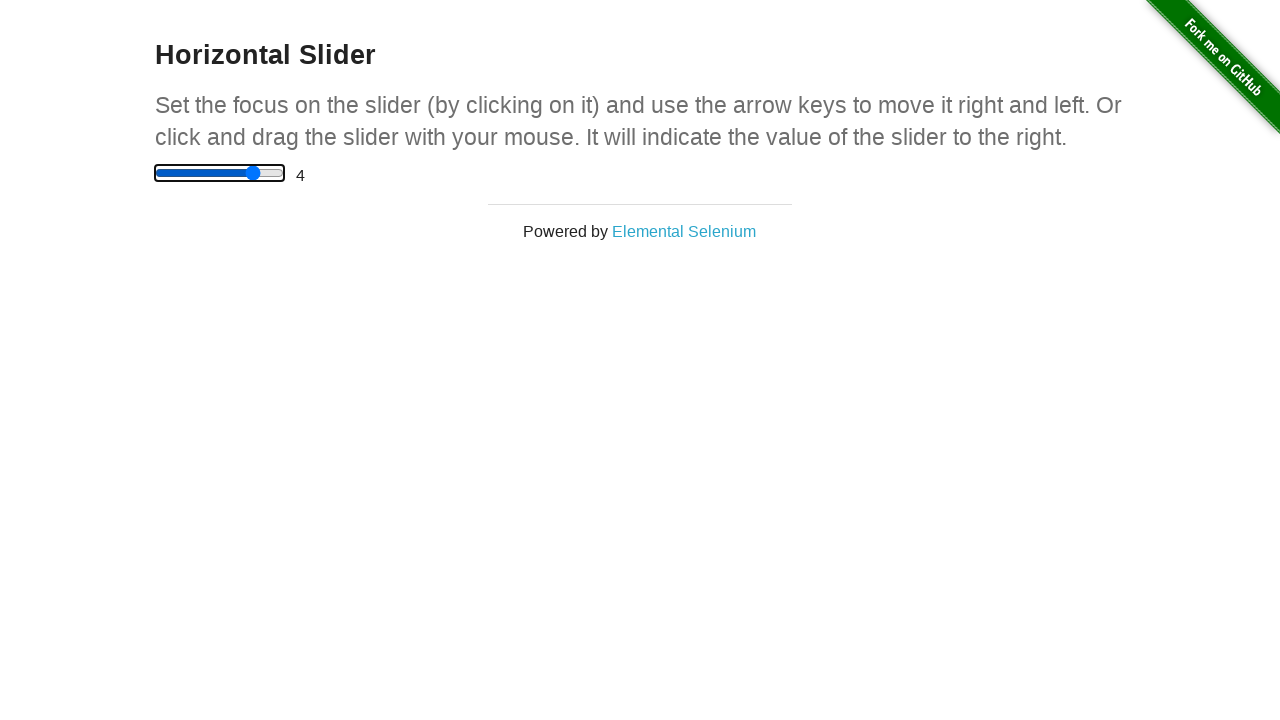

Read current slider value: 4
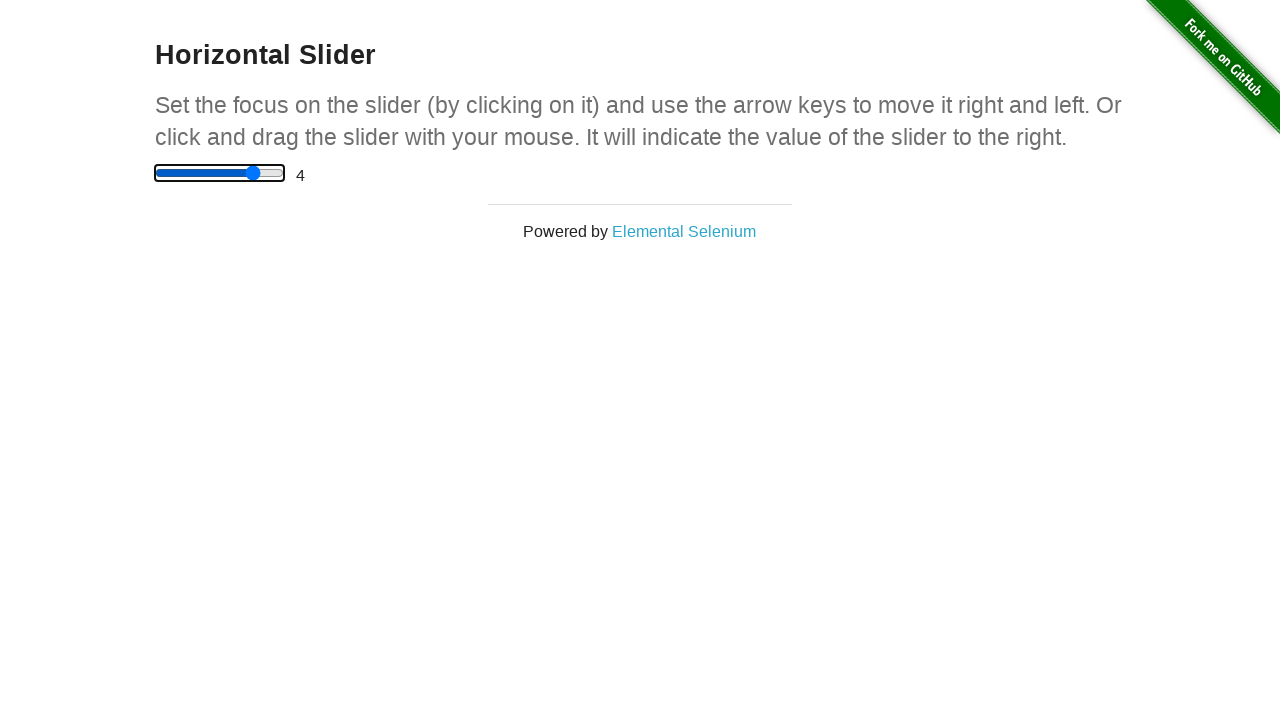

Pressed ArrowRight to move slider on internal:role=slider
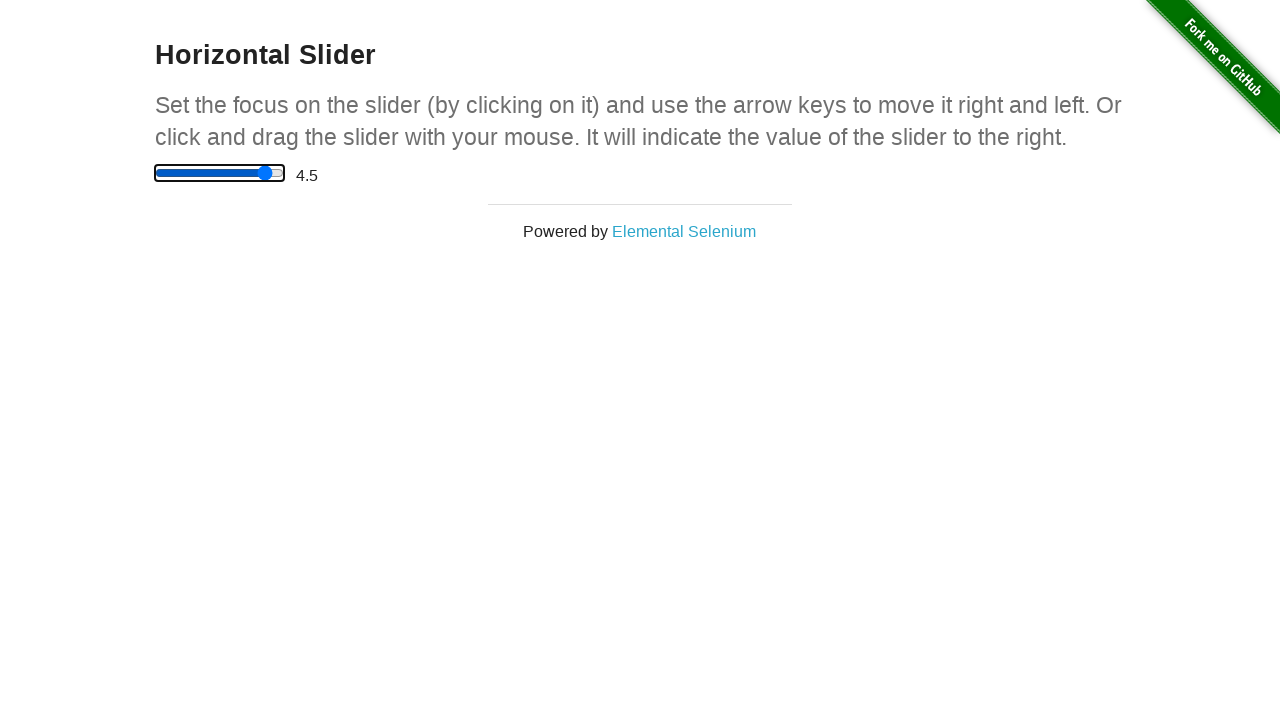

Read current slider value: 4.5
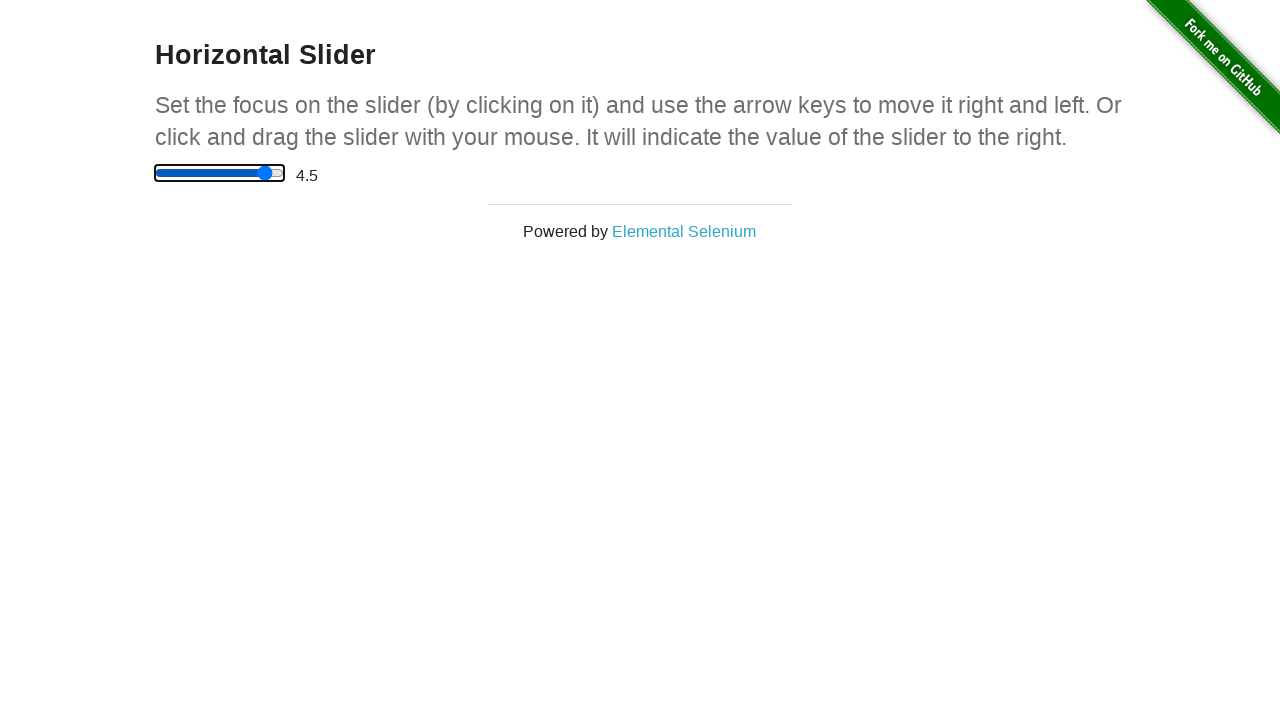

Verified slider reached target value of 4.5
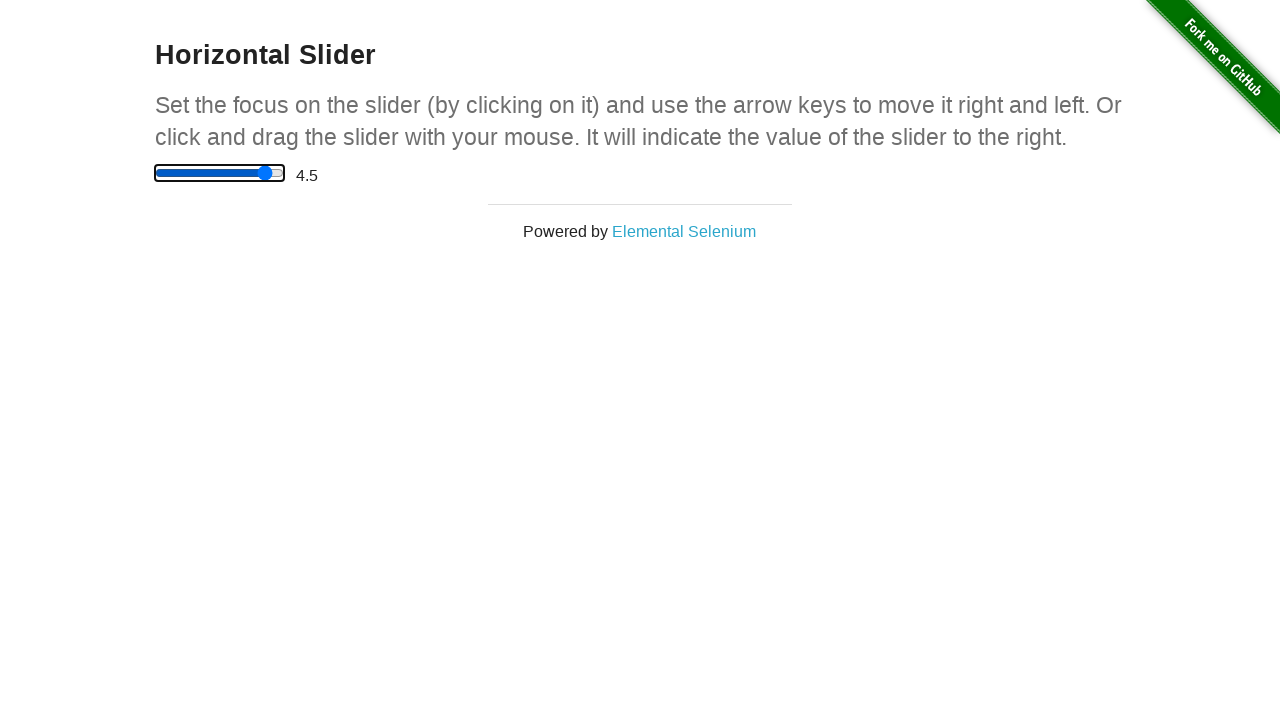

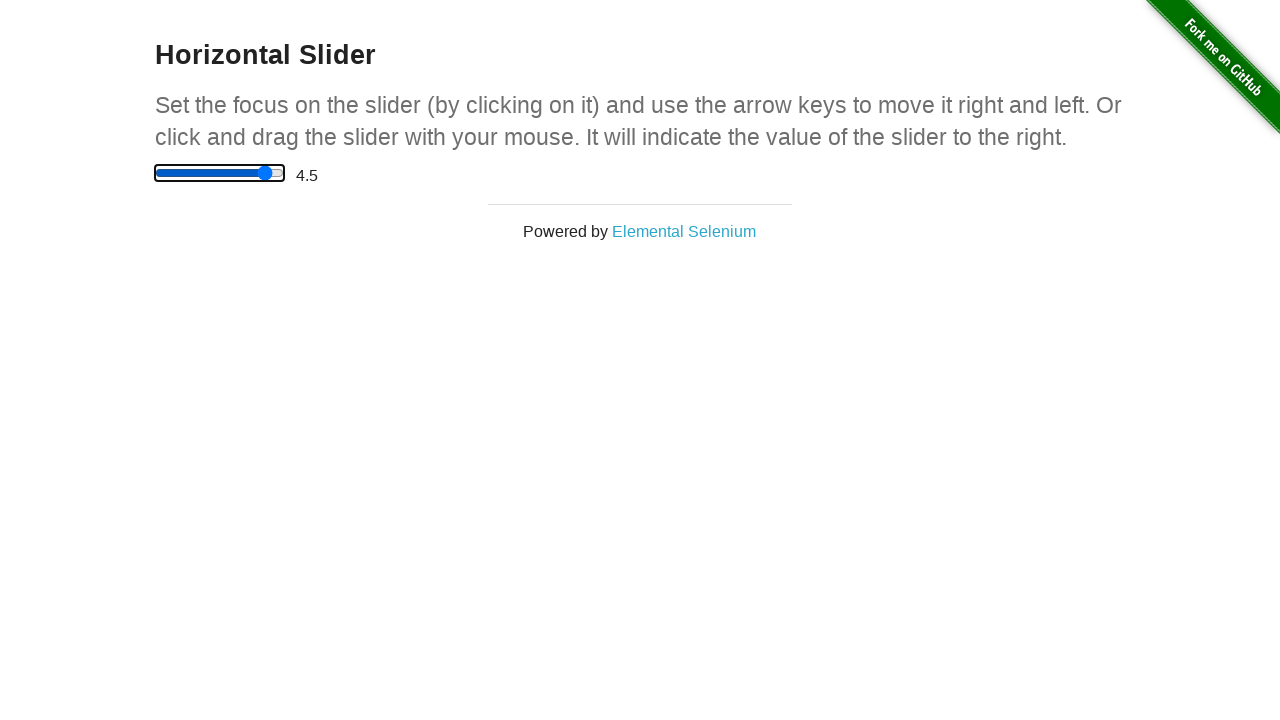